Tests a demo login form by filling username and password fields with random credentials and clicking the login button, then verifies URL redirection

Starting URL: https://www.stealmylogin.com/demo.html

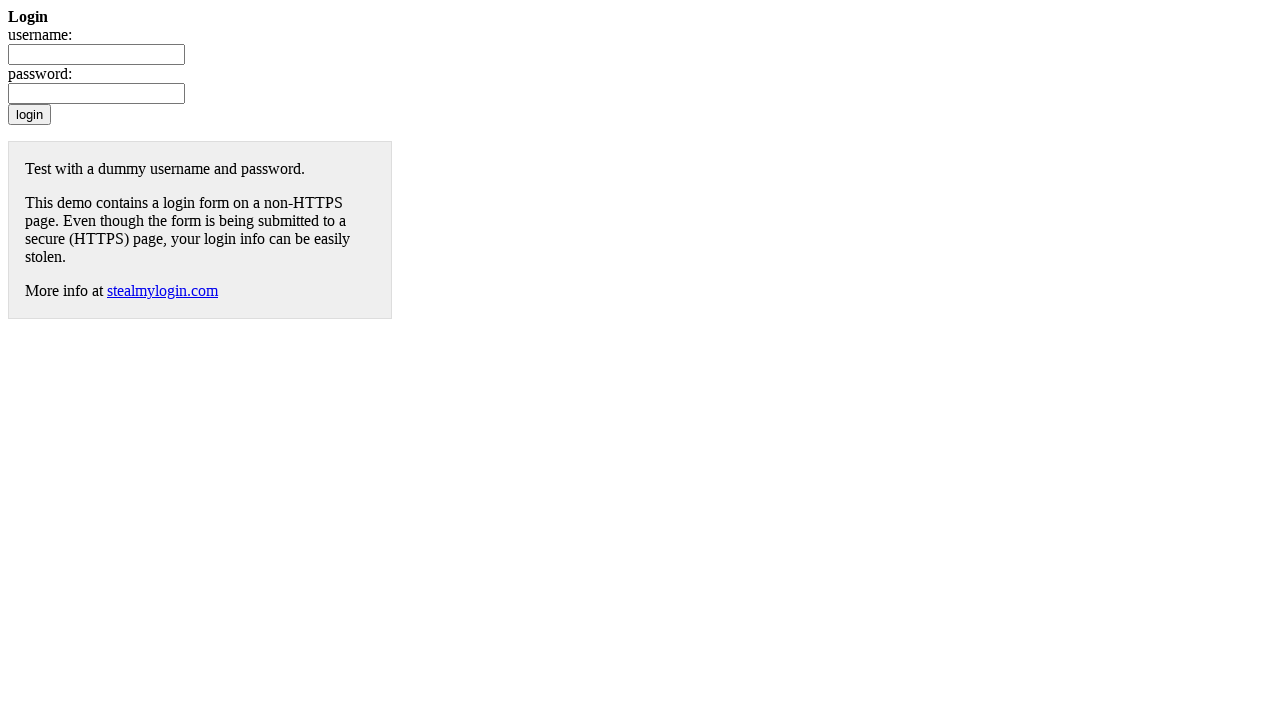

Filled username field with random credentials 'testuser847392' on input[name='username']
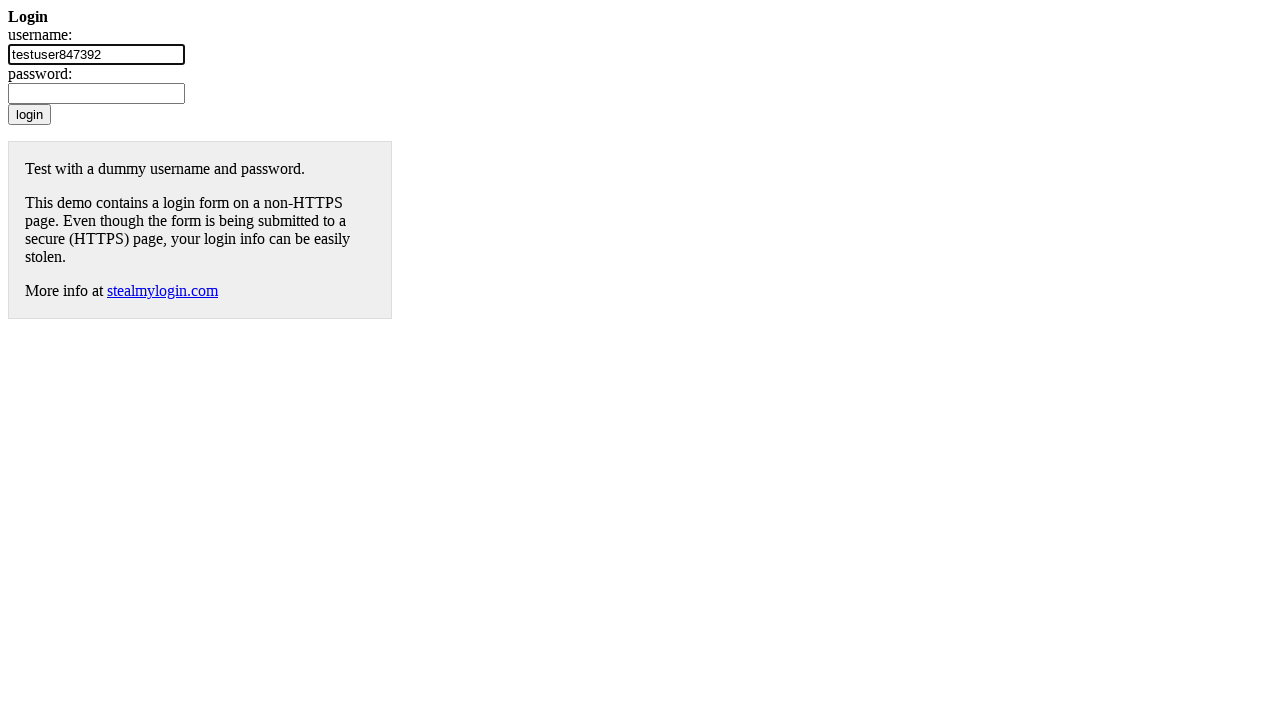

Filled password field with random credentials 'Pass@word2024!xyz' on input[name='password']
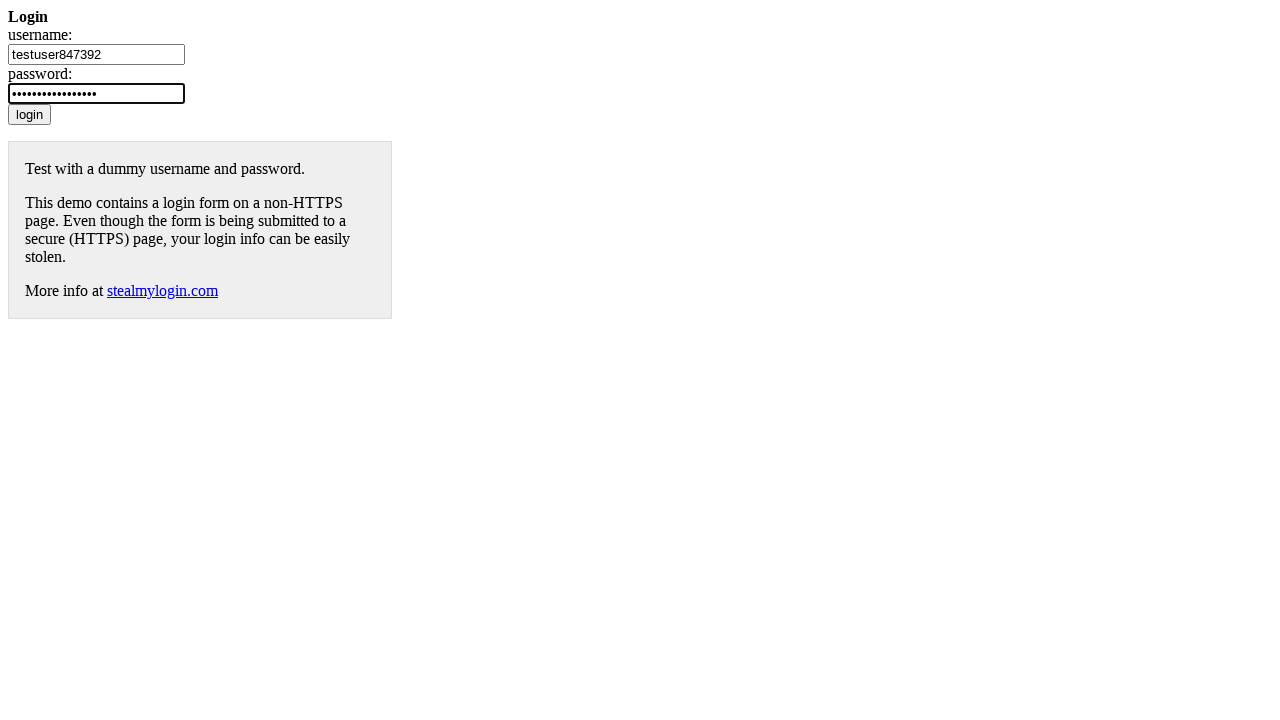

Clicked login button to submit form at (30, 114) on input[value='login']
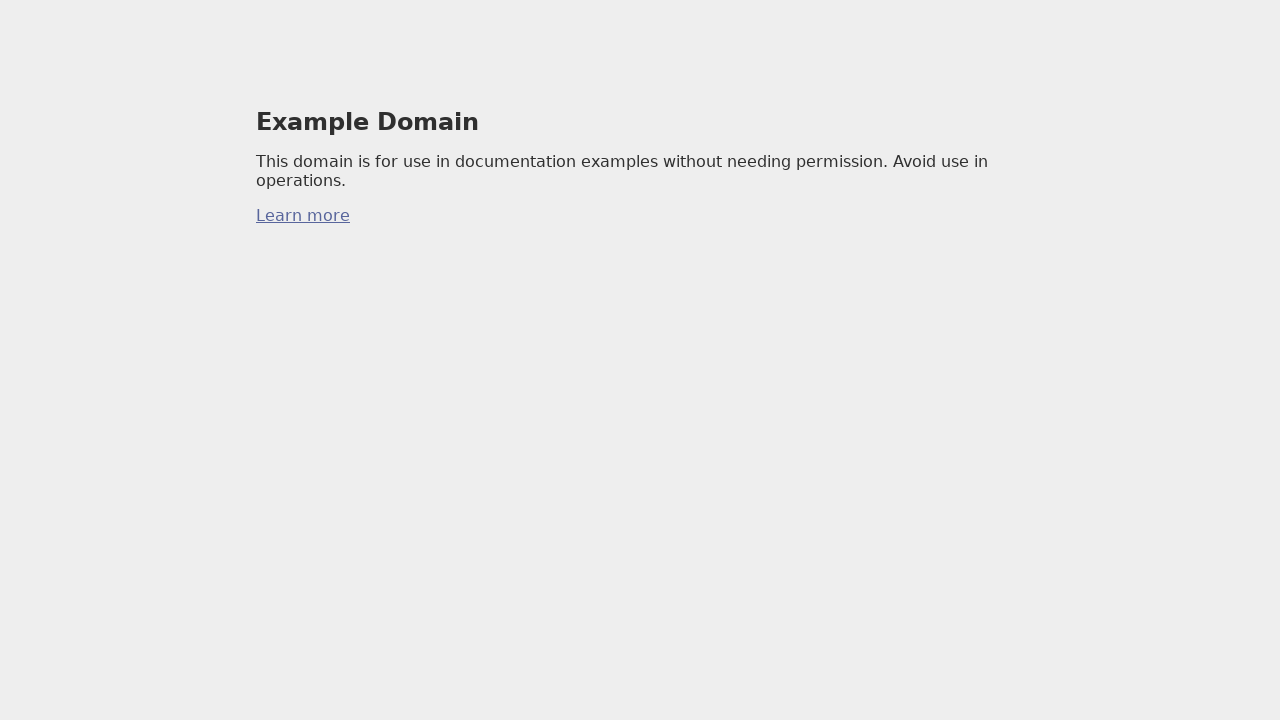

Waited for URL redirection to https://example.com/ with networkidle
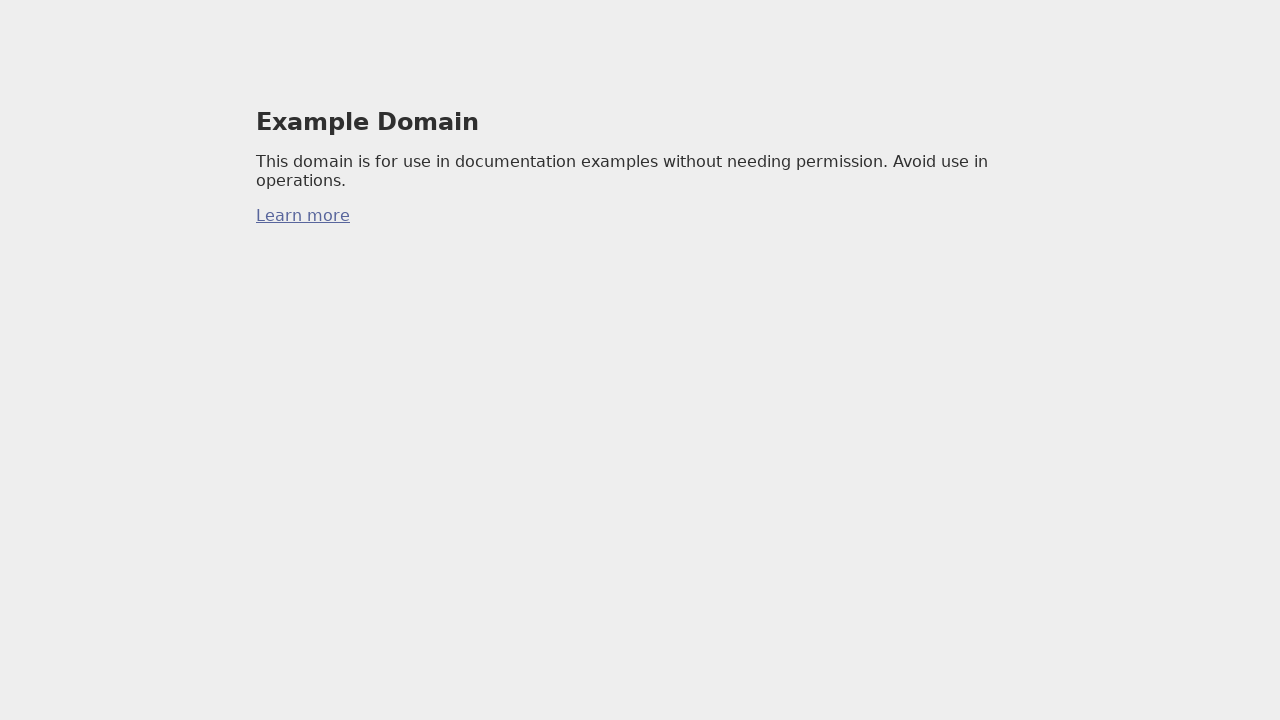

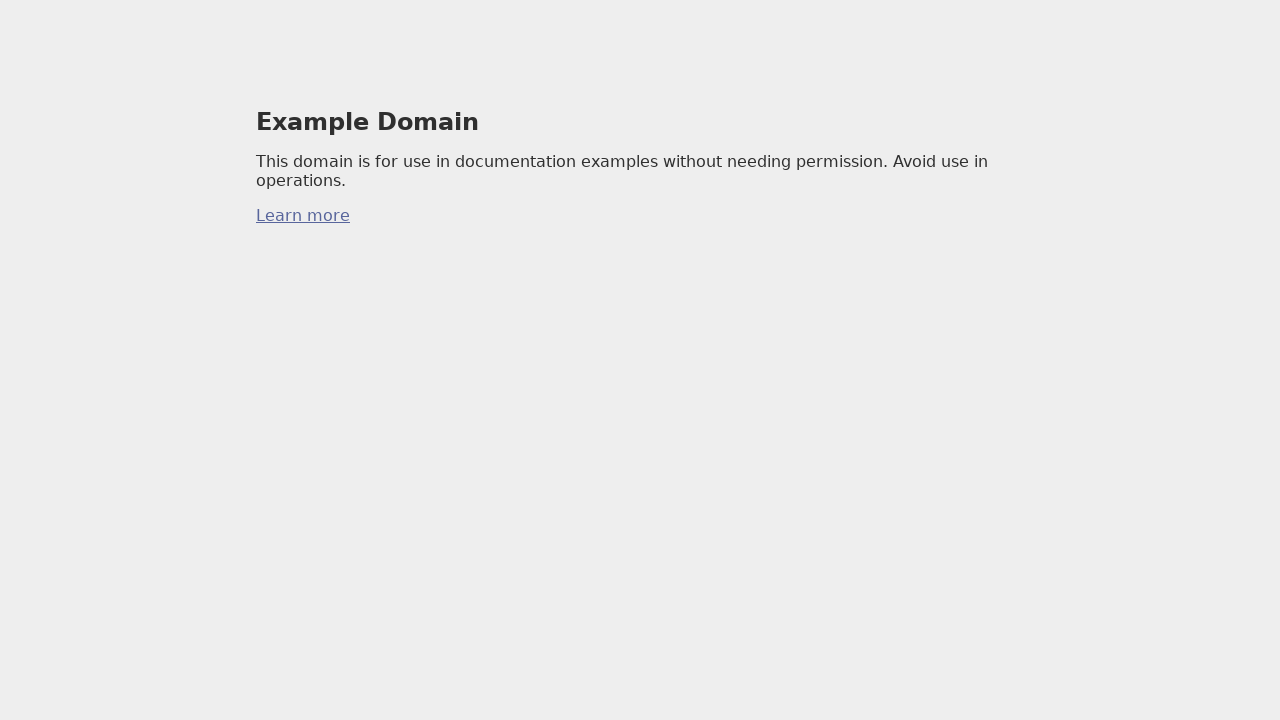